Tests form interaction by filling text inputs and clicking various form elements on a practice form page

Starting URL: https://formy-project.herokuapp.com/form

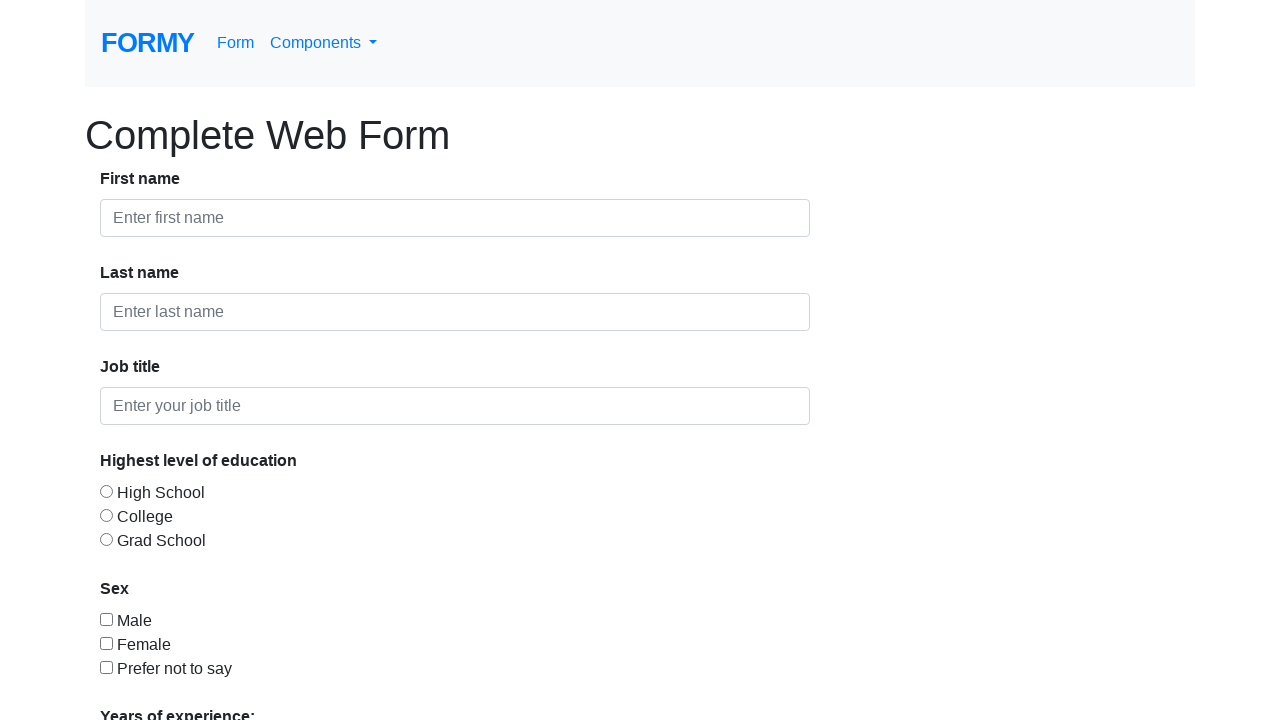

Located all input elements on the form
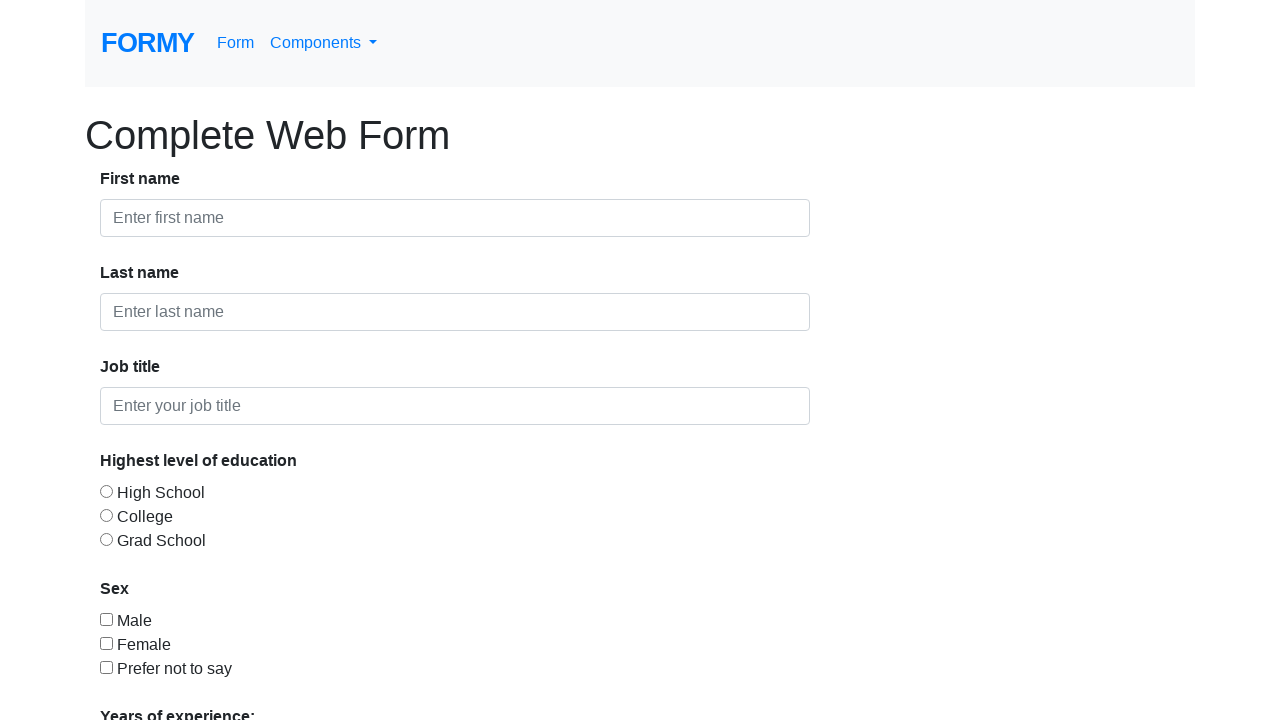

Filled first name field with 'Popescu' on input >> nth=0
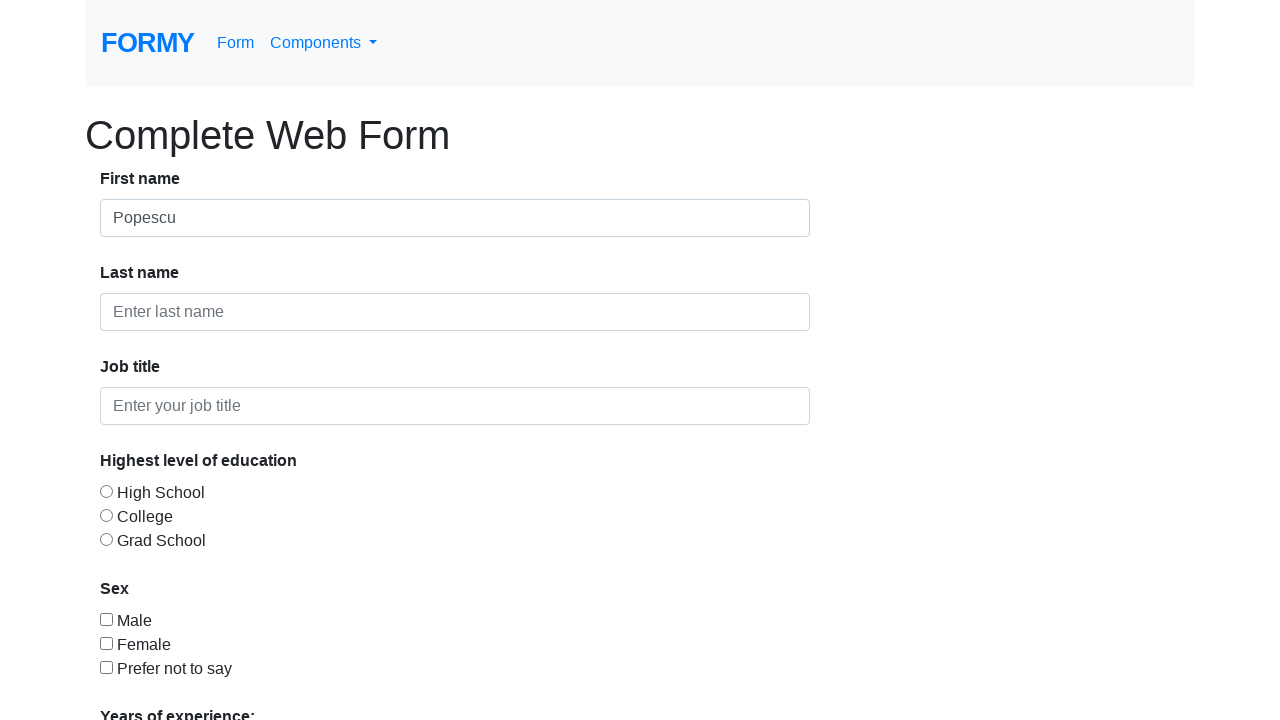

Filled last name field with 'Ion' on input >> nth=1
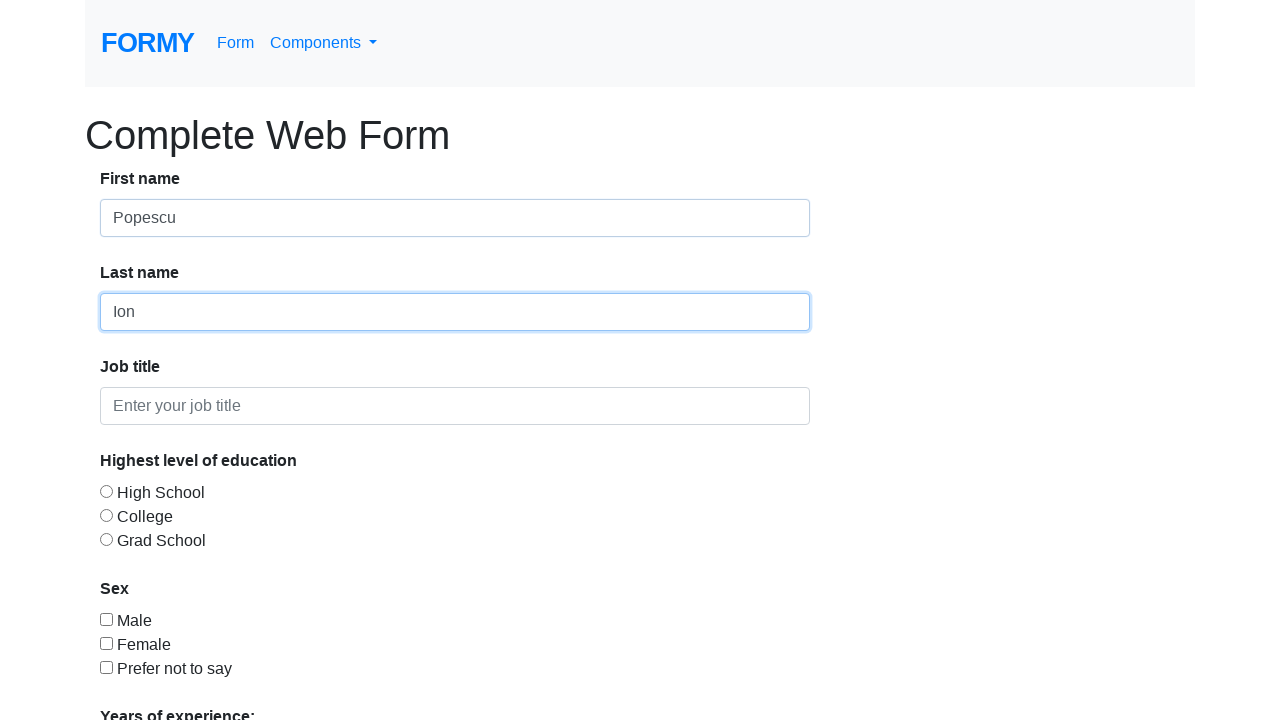

Filled job title field with 'Automation Tester' on input >> nth=2
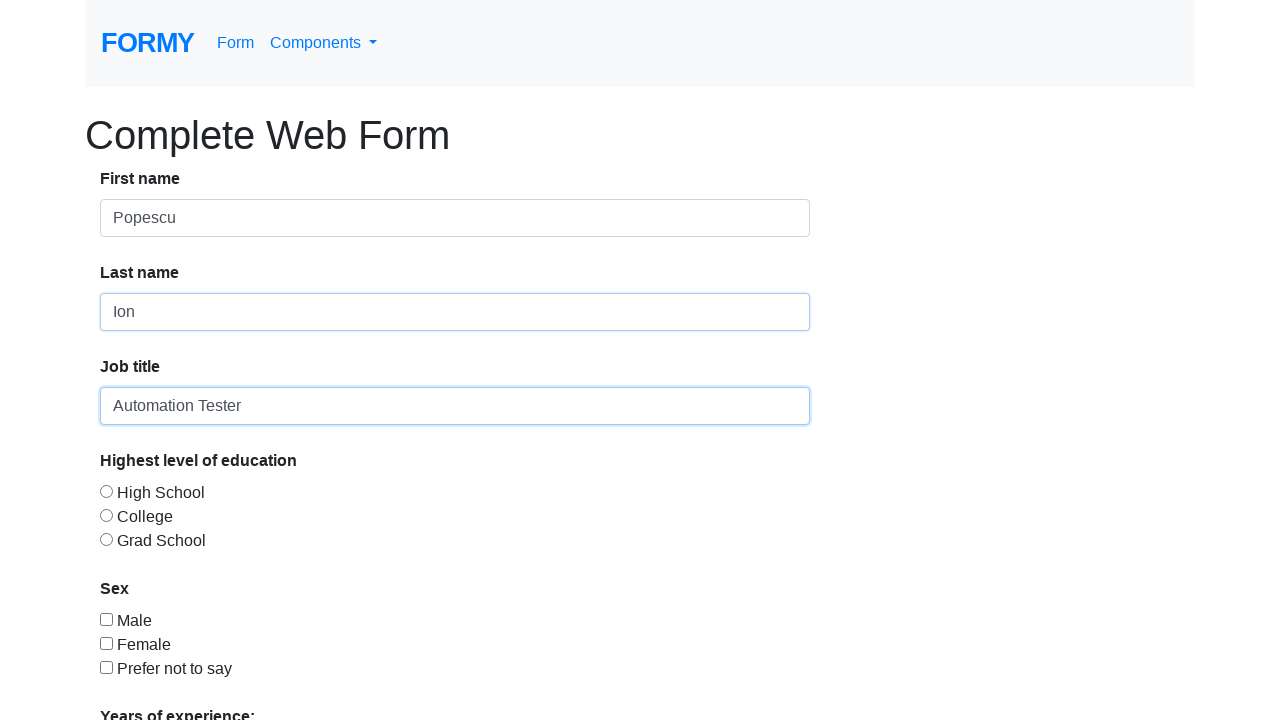

Clicked input element at index 3 (radio button or checkbox) at (106, 491) on input >> nth=3
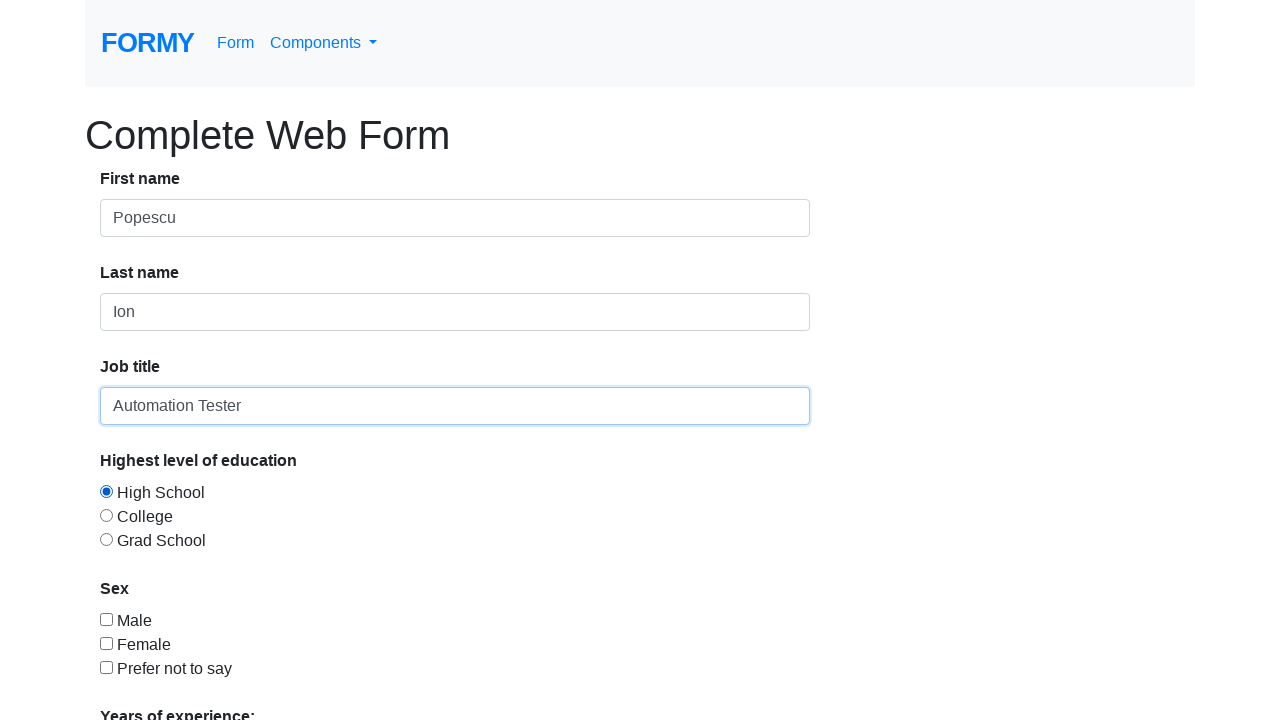

Clicked input element at index 4 (radio button or checkbox) at (106, 515) on input >> nth=4
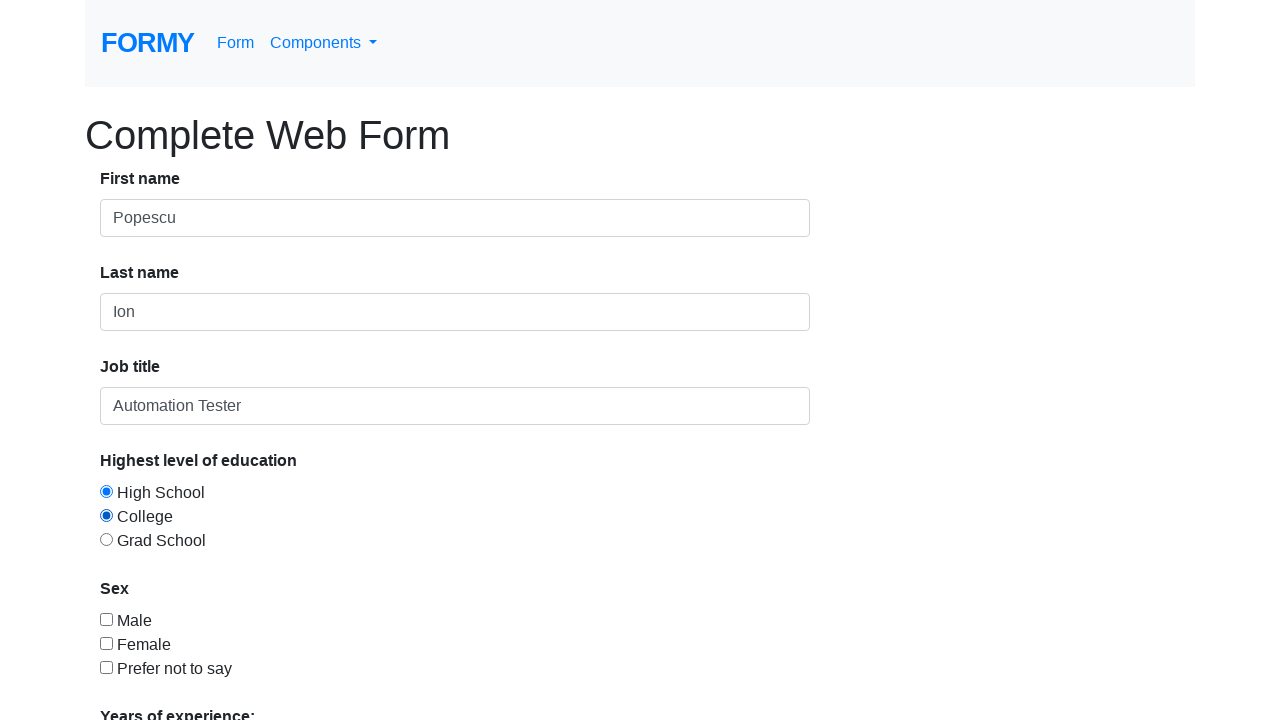

Clicked input element at index 5 (radio button or checkbox) at (106, 539) on input >> nth=5
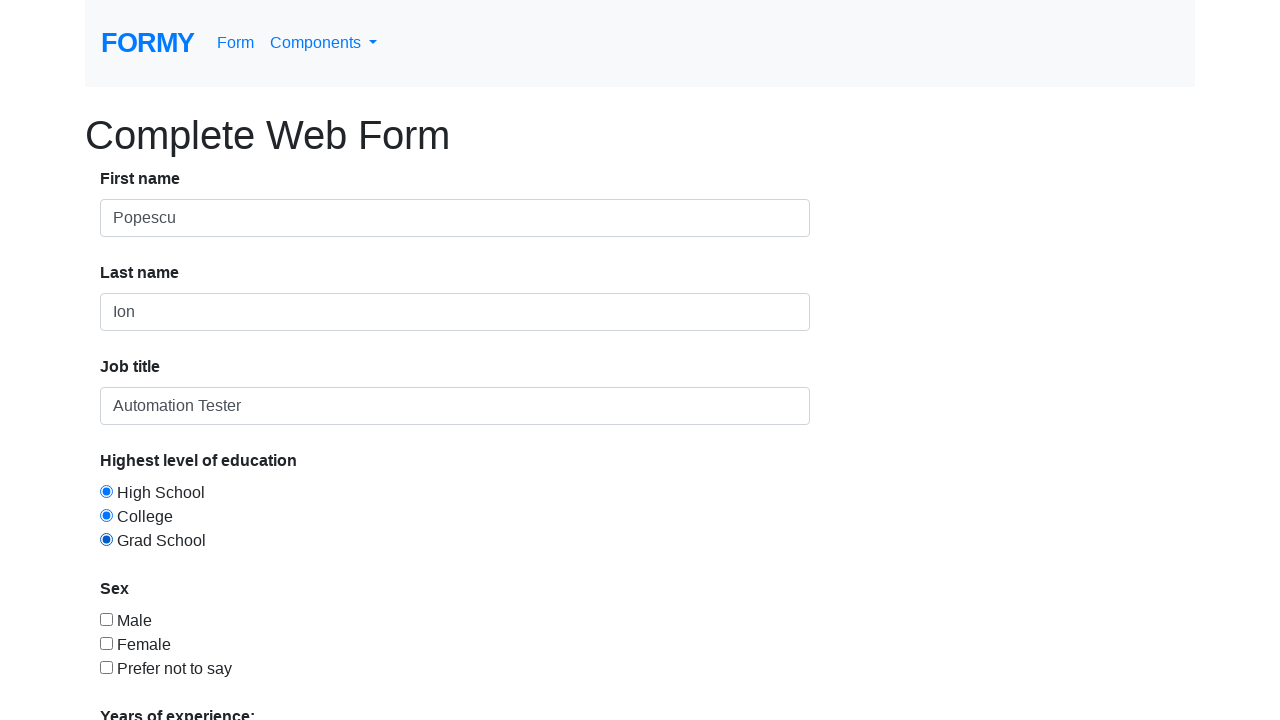

Clicked input element at index 6 (radio button or checkbox) at (106, 619) on input >> nth=6
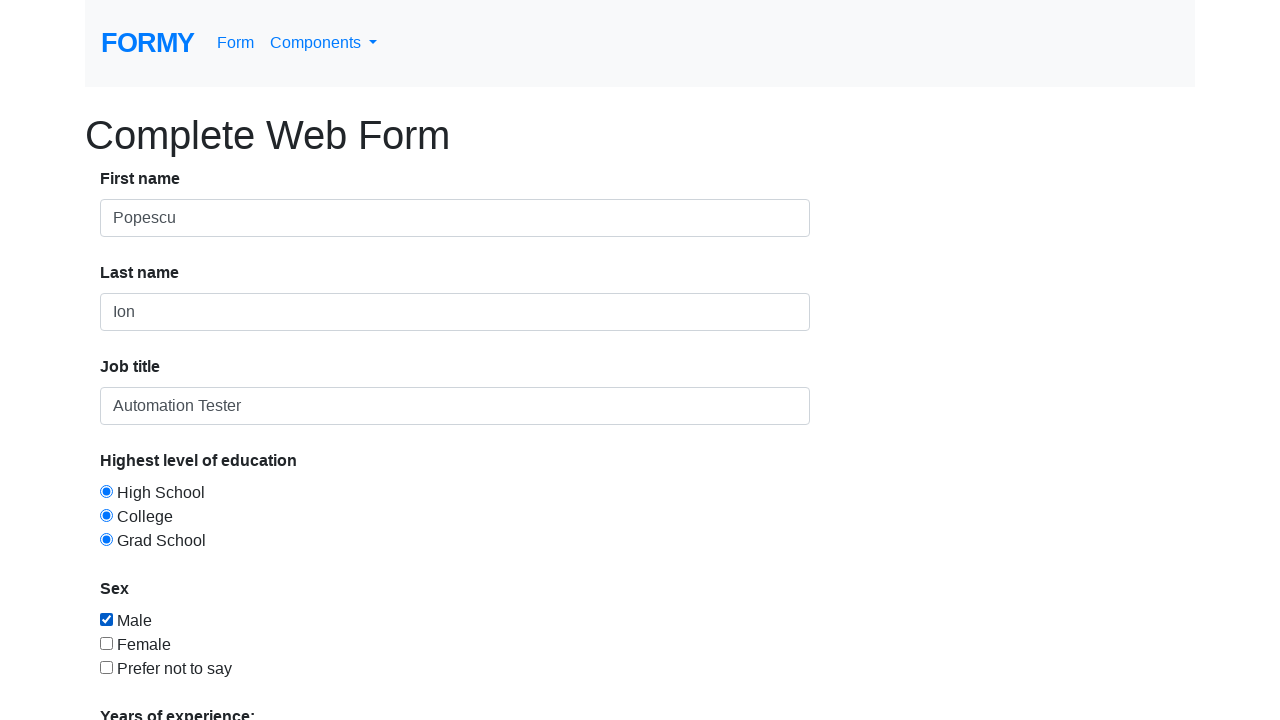

Clicked input element at index 7 (radio button or checkbox) at (106, 643) on input >> nth=7
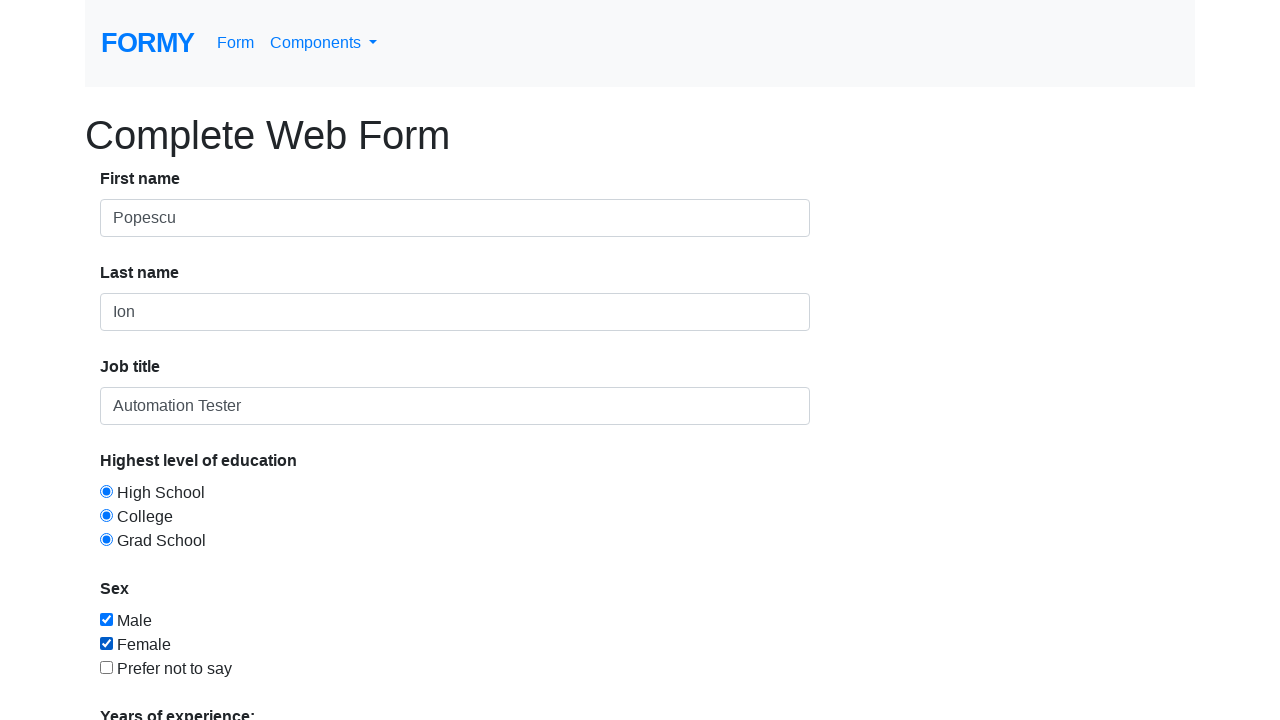

Clicked input element at index 8 (radio button or checkbox) at (106, 667) on input >> nth=8
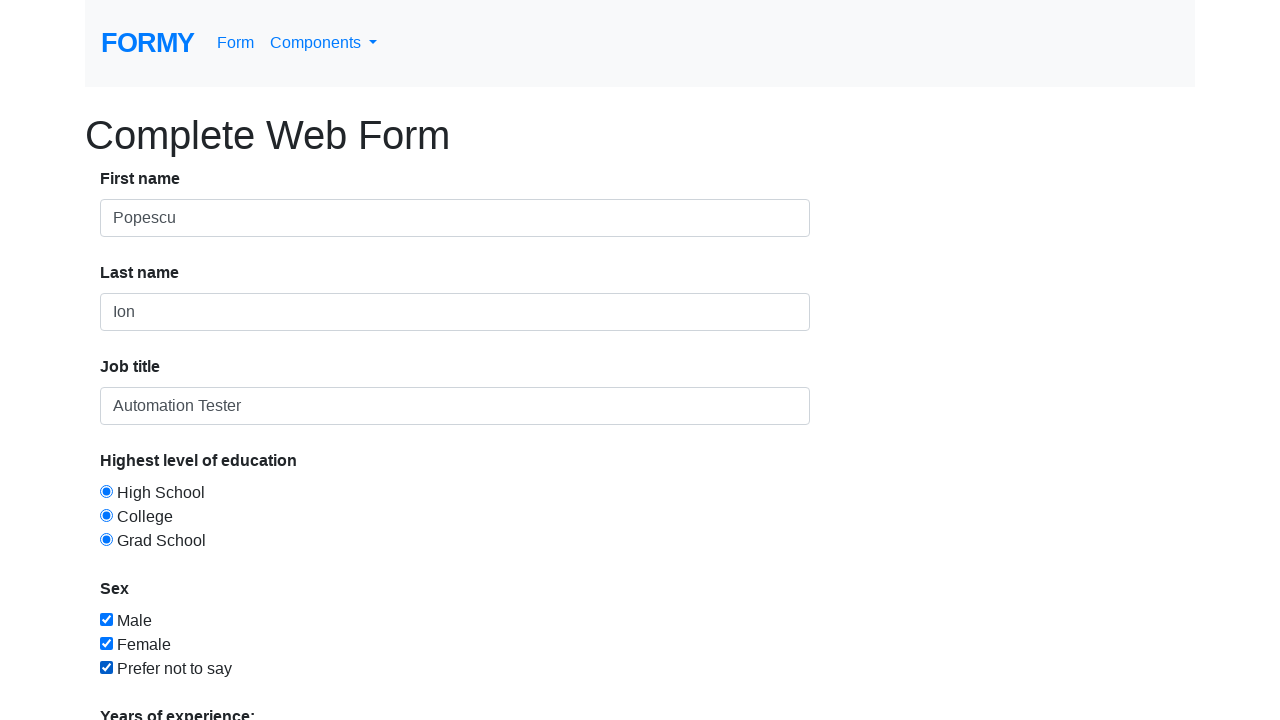

Waited 1000ms for form interactions to complete
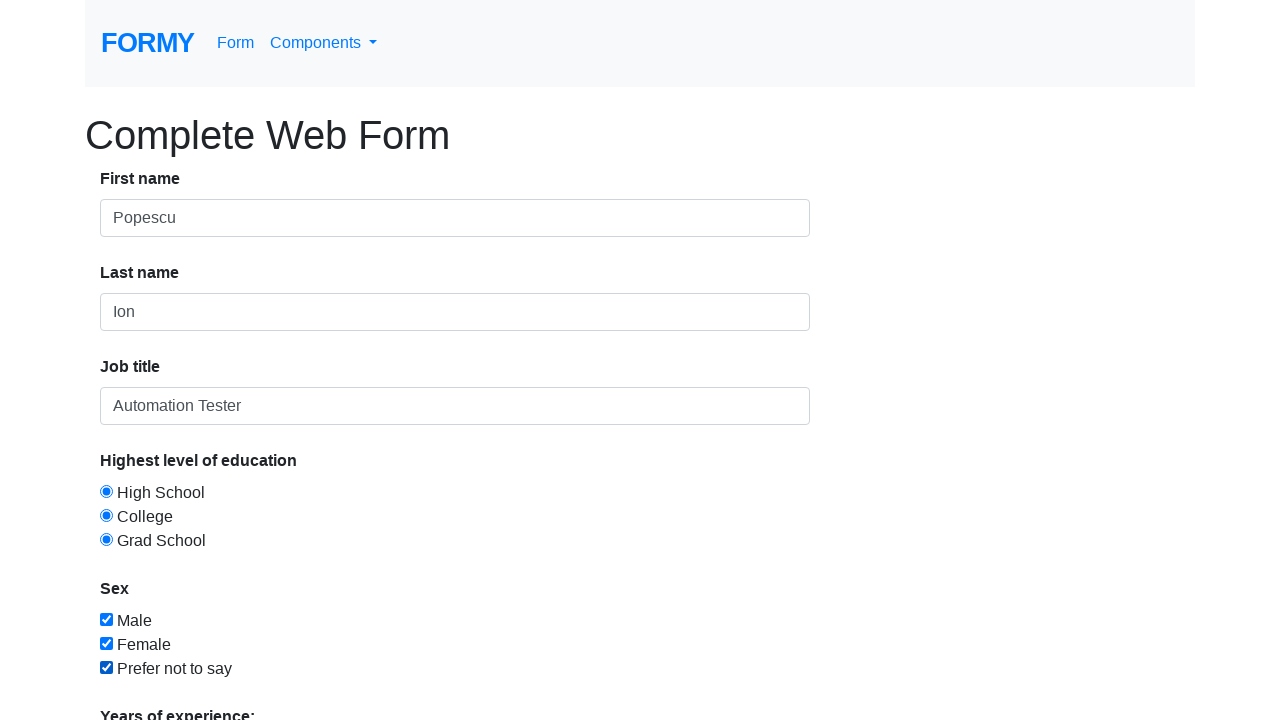

Located all dropdown options for verification
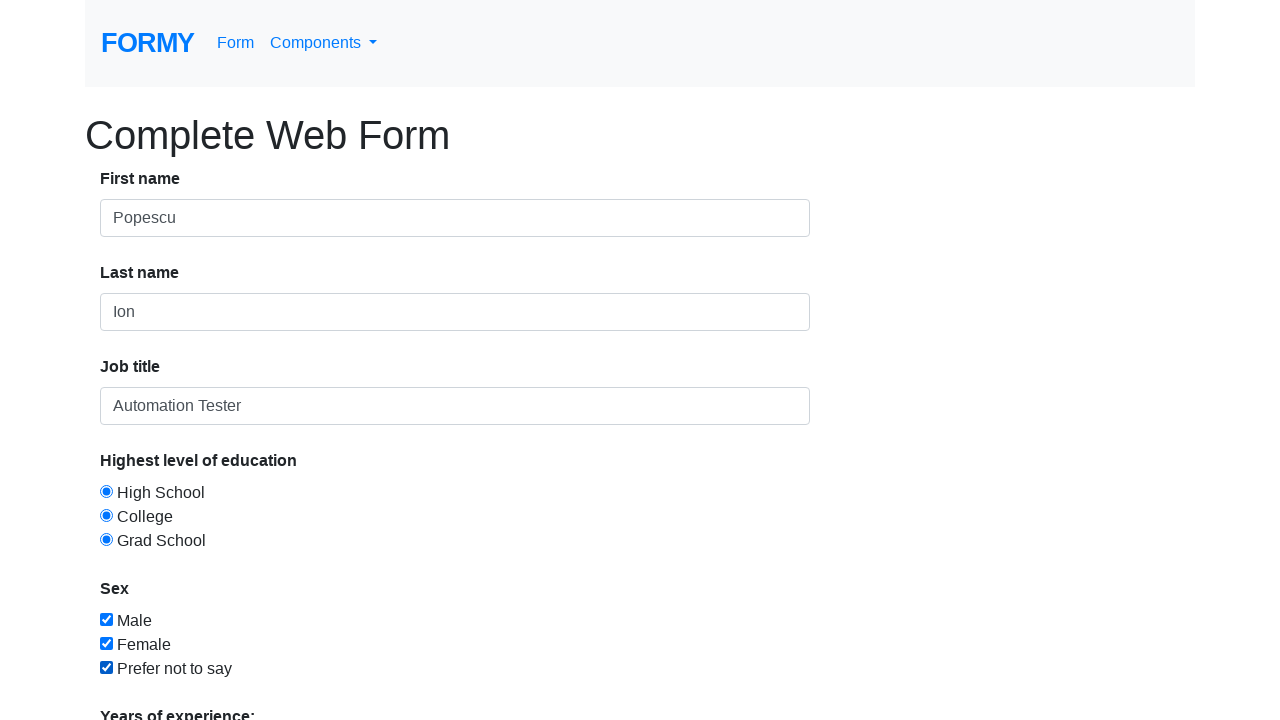

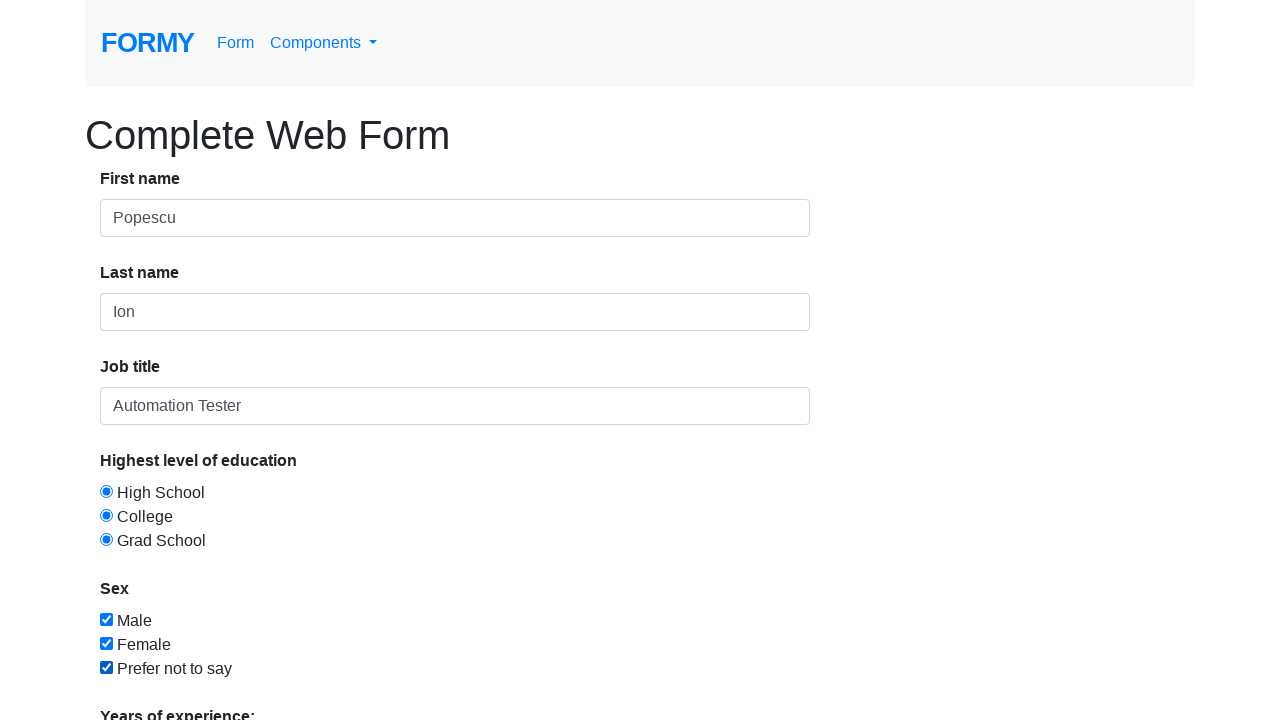